Tests JavaScript alert popup by clicking the alert button, verifying the alert text, and accepting it

Starting URL: https://the-internet.herokuapp.com/javascript_alerts

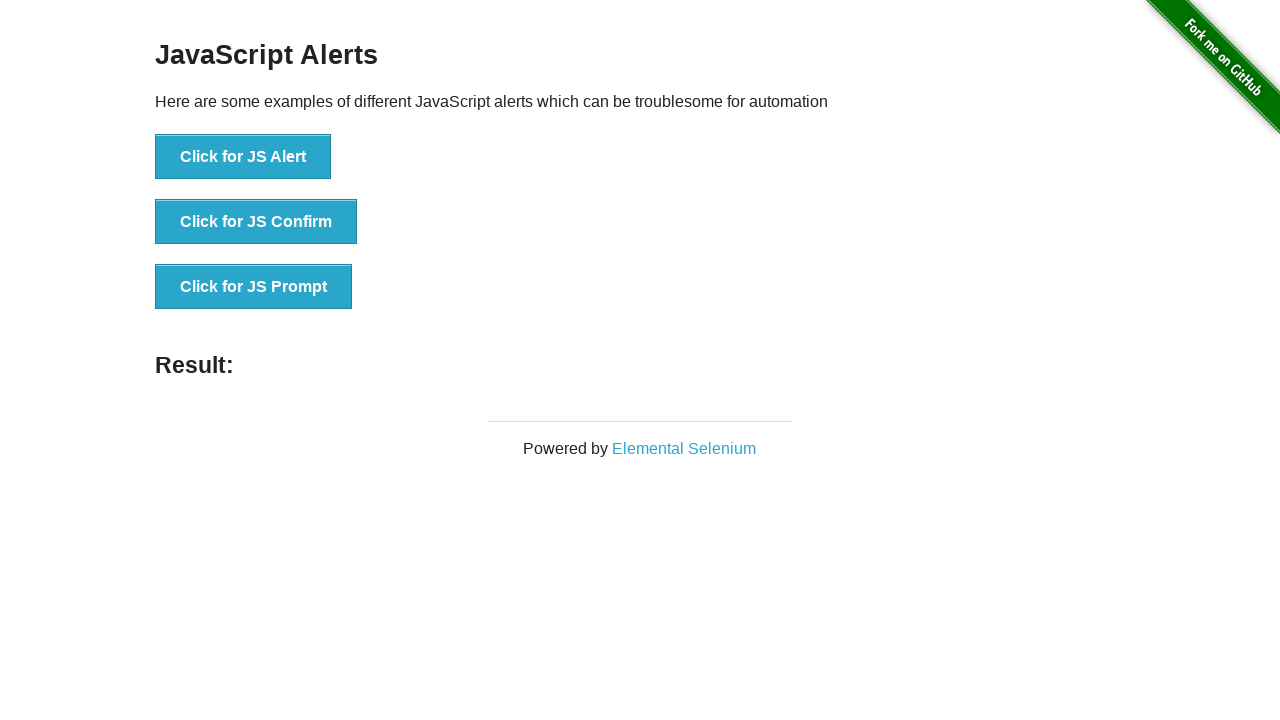

Clicked the Alert button to trigger JavaScript alert popup at (243, 157) on xpath=//button[contains(text(),'Alert')]
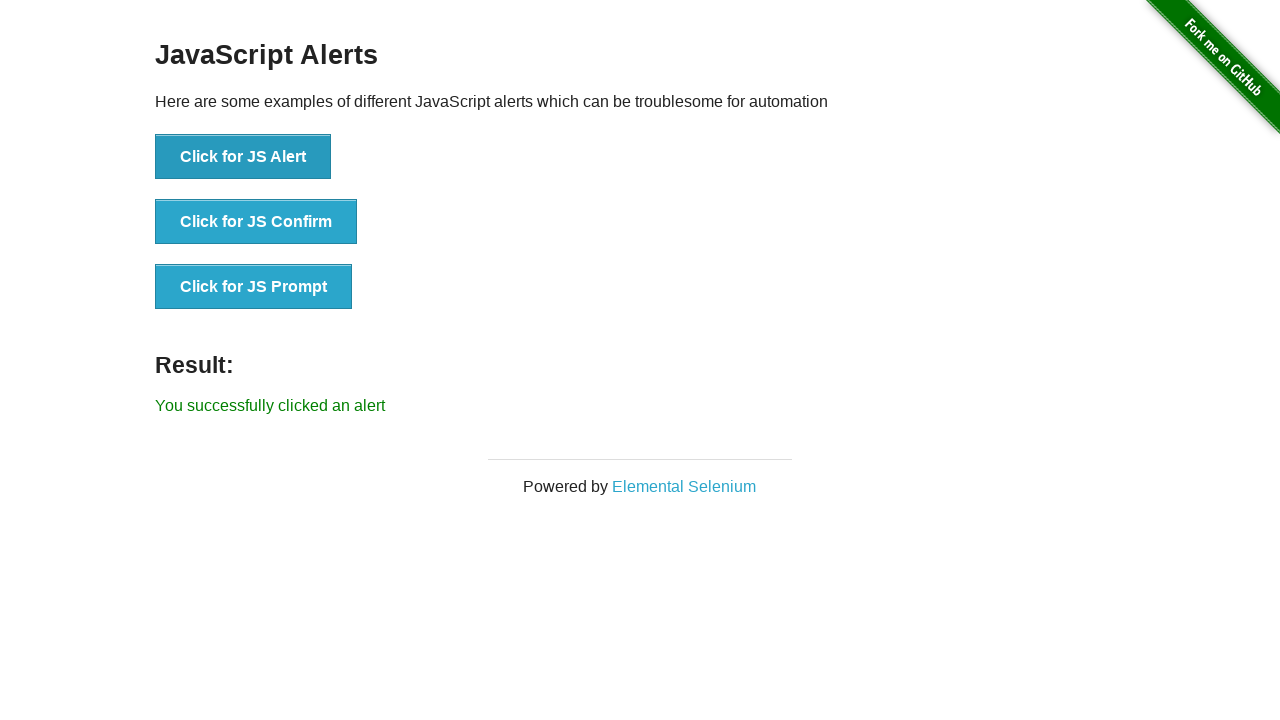

Set up dialog handler to accept the alert
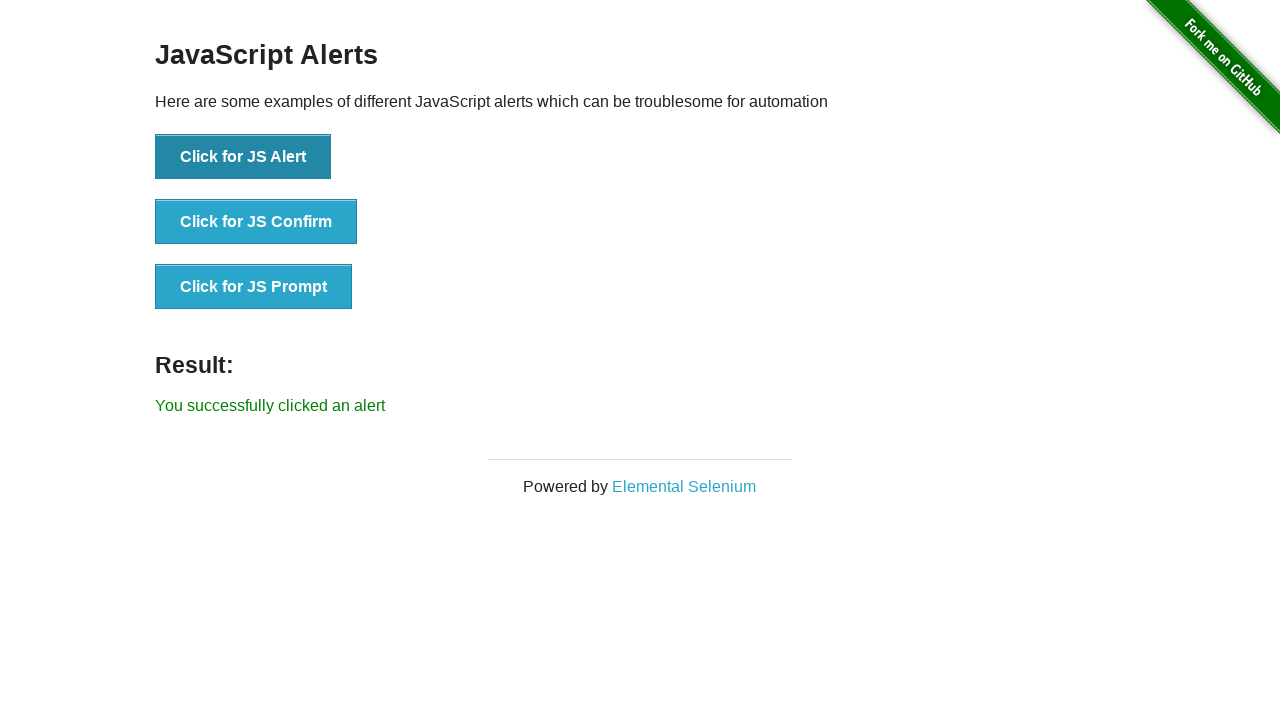

Verified success message 'You successfully clicked an alert' appeared after accepting the alert
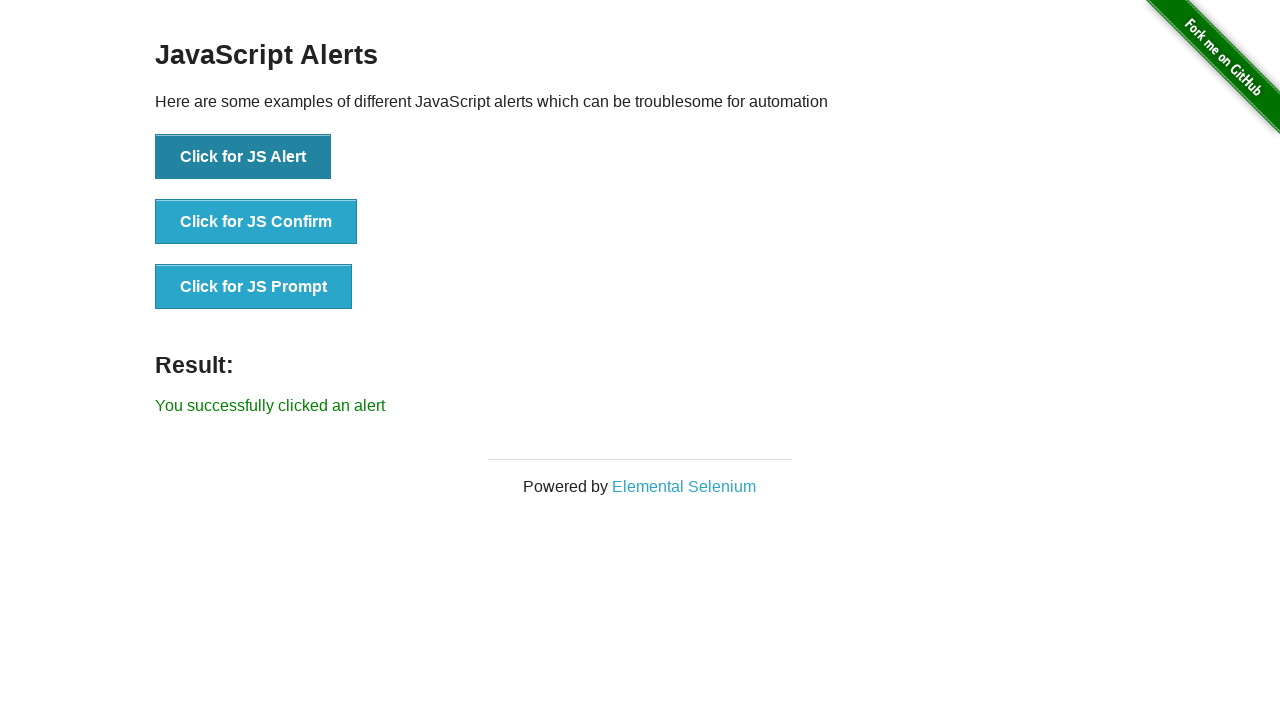

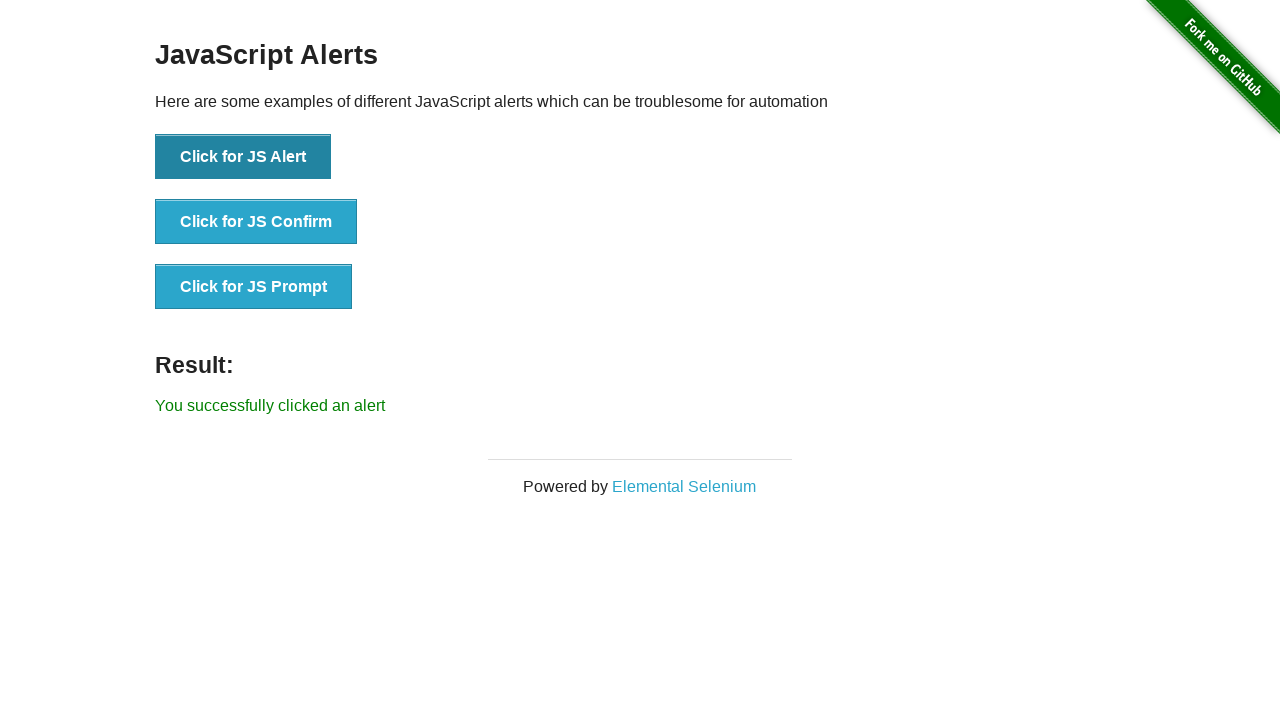